Tests that user can register and then navigate back to the login page using the back button.

Starting URL: https://anatoly-karpovich.github.io/demo-login-form/

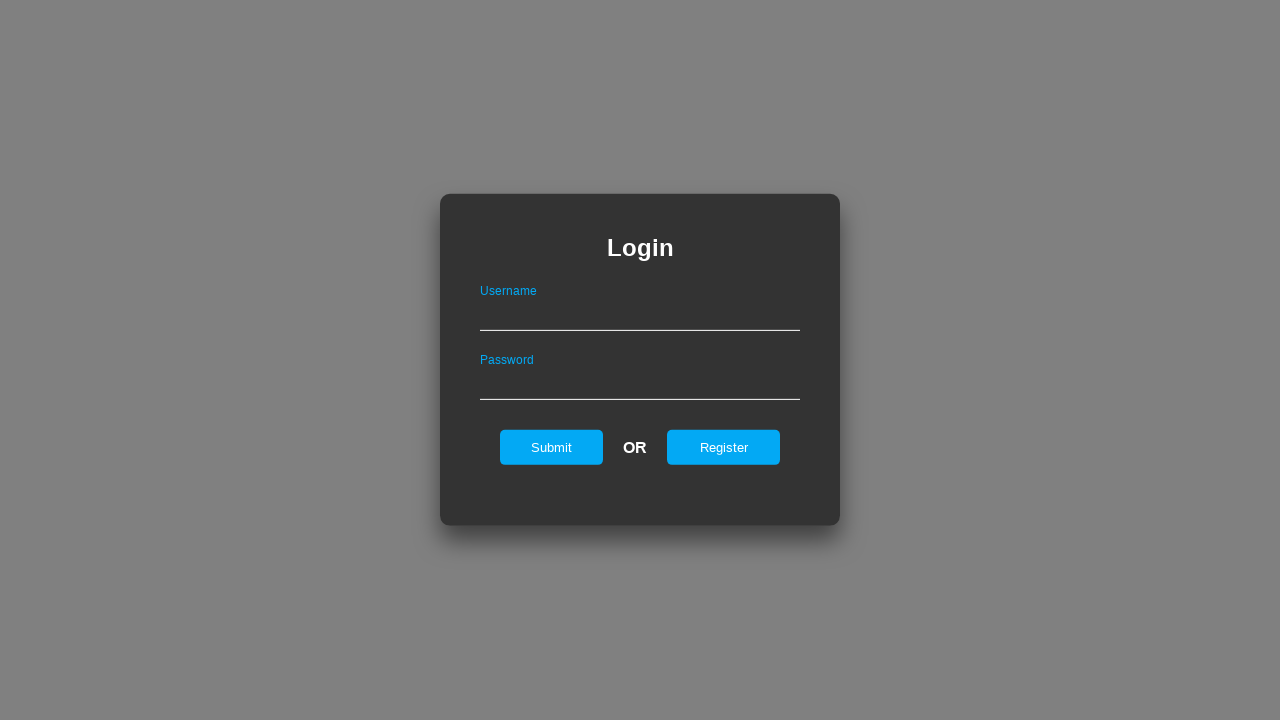

Clicked register button to navigate to registration page at (724, 447) on #registerOnLogin
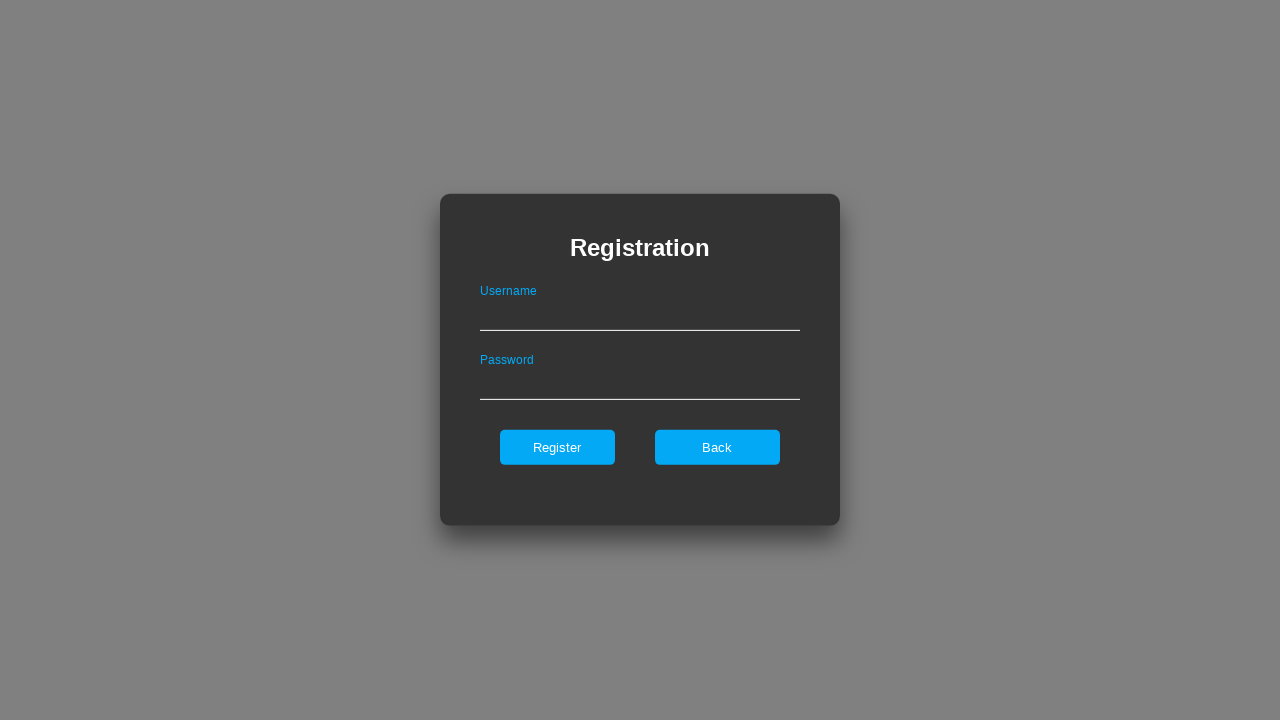

Filled username field with 'testUser456' on #userNameOnRegister
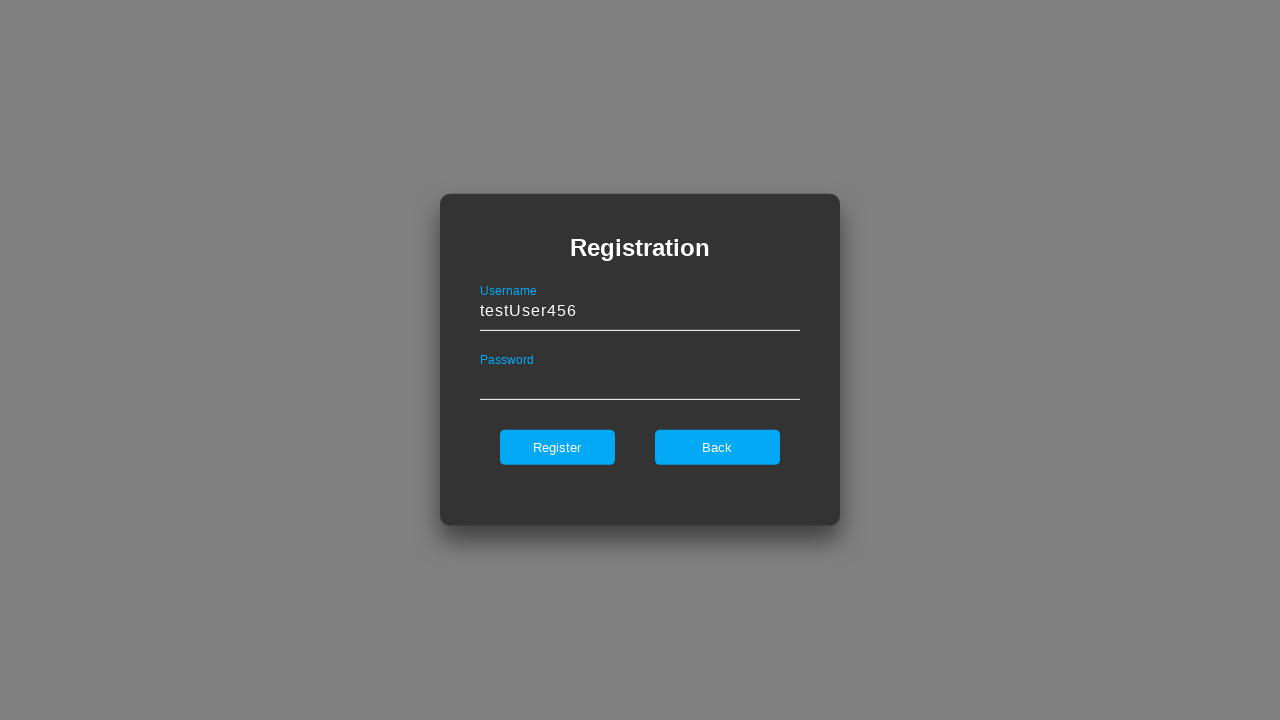

Filled password field with 'TestPassword789' on #passwordOnRegister
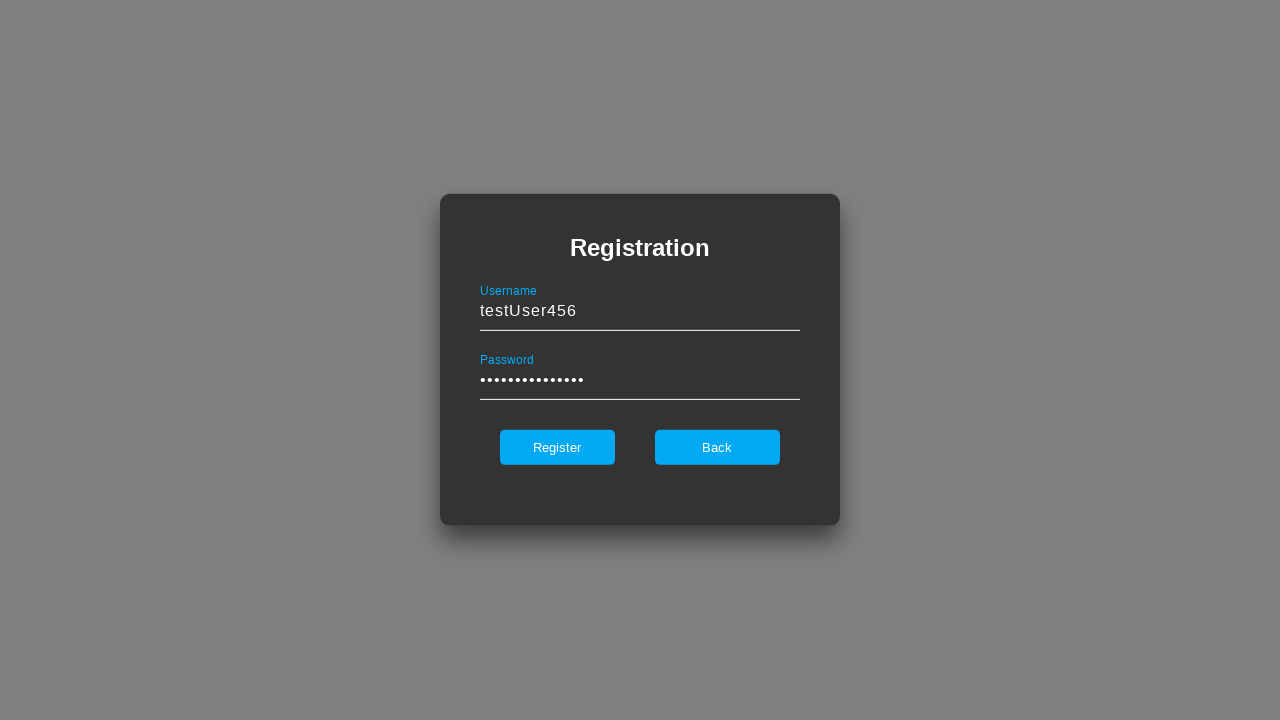

Clicked register button to complete registration at (557, 447) on #register
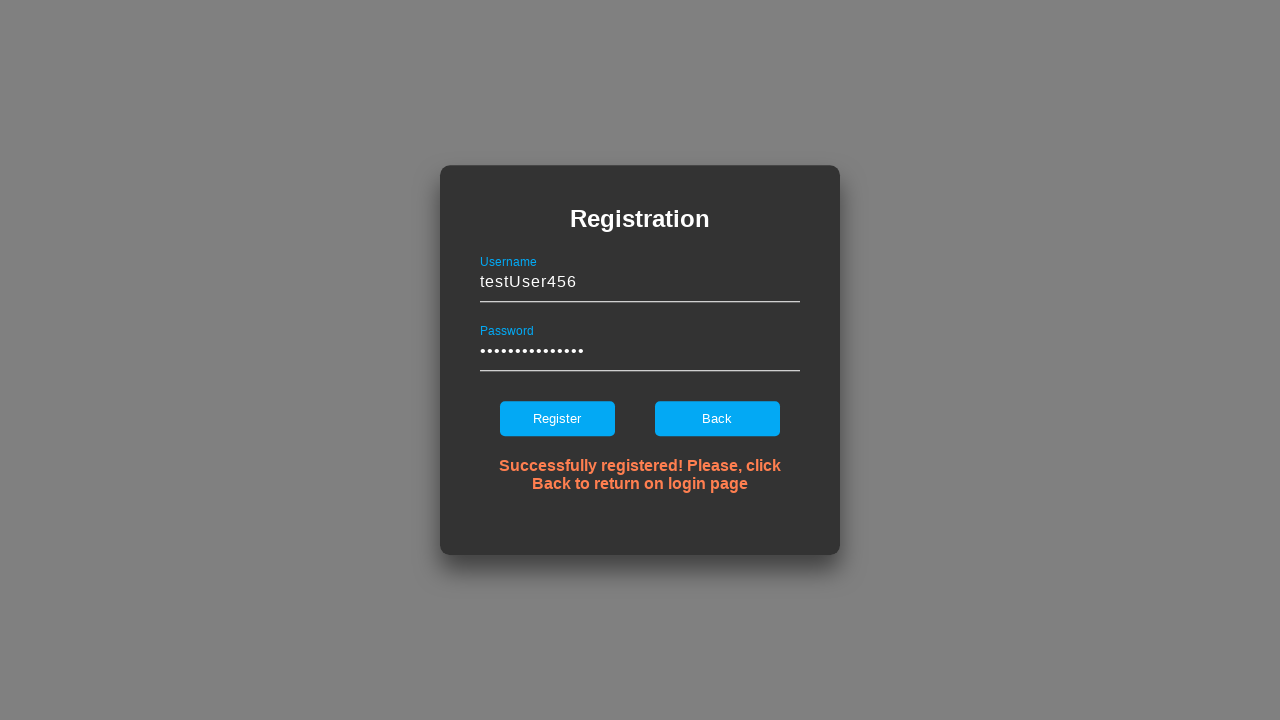

Back button appeared on registration page
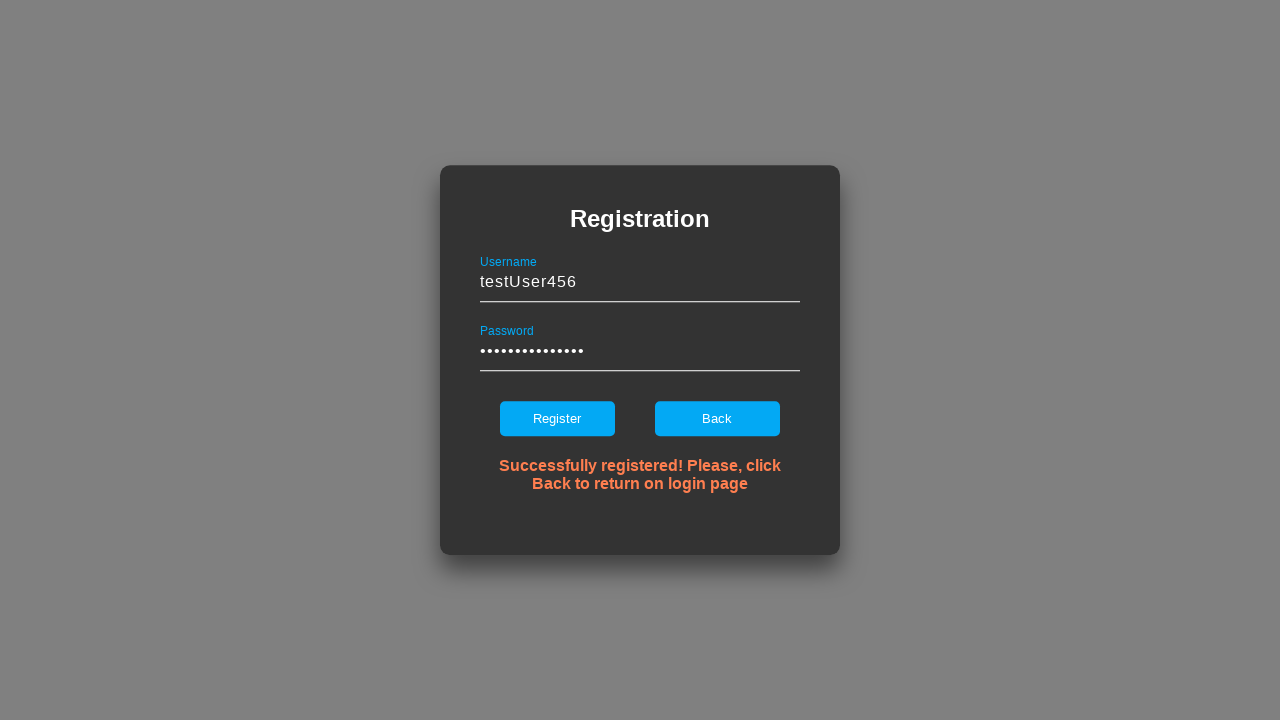

Clicked back button to return to login page at (717, 419) on #backOnRegister
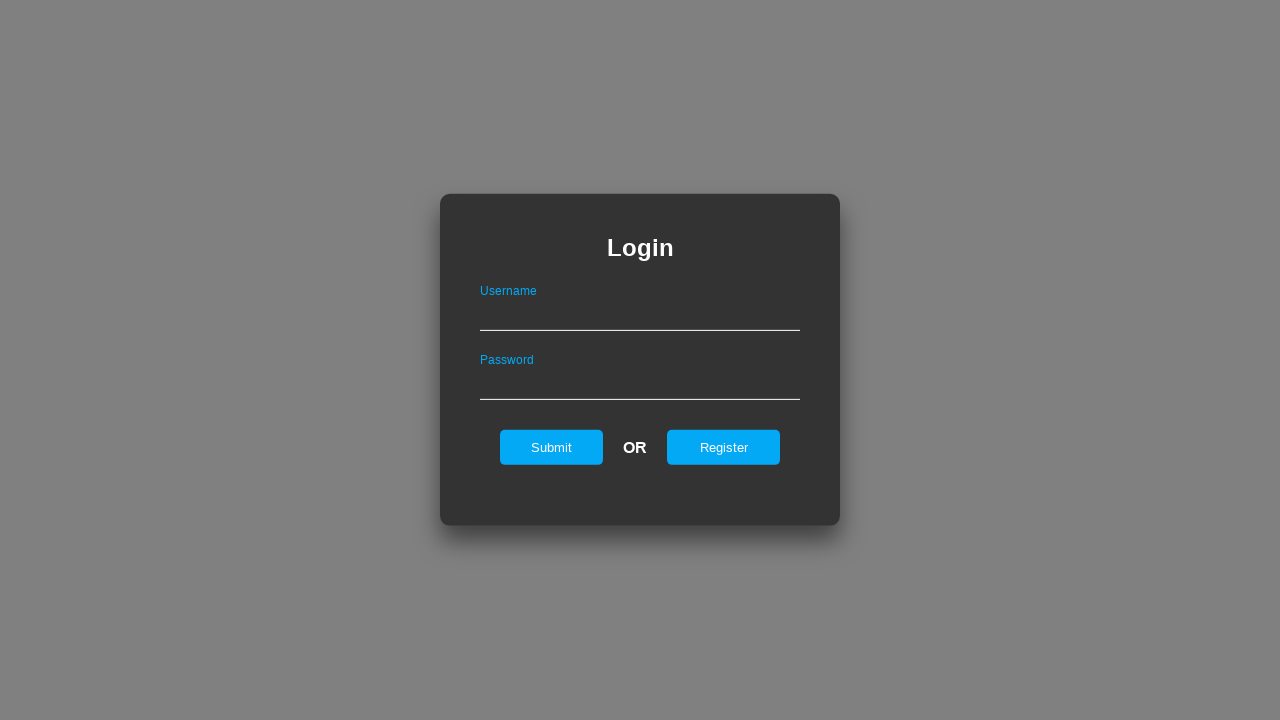

Username field is visible on login page
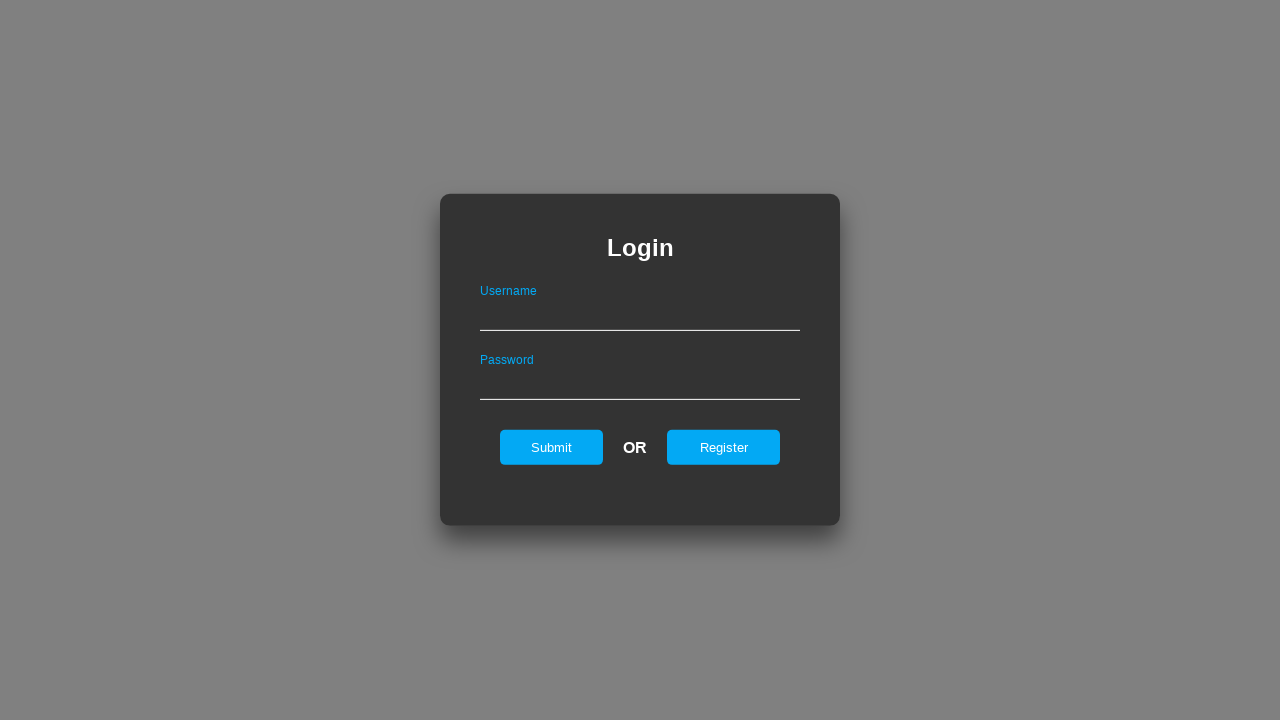

Password field is visible on login page
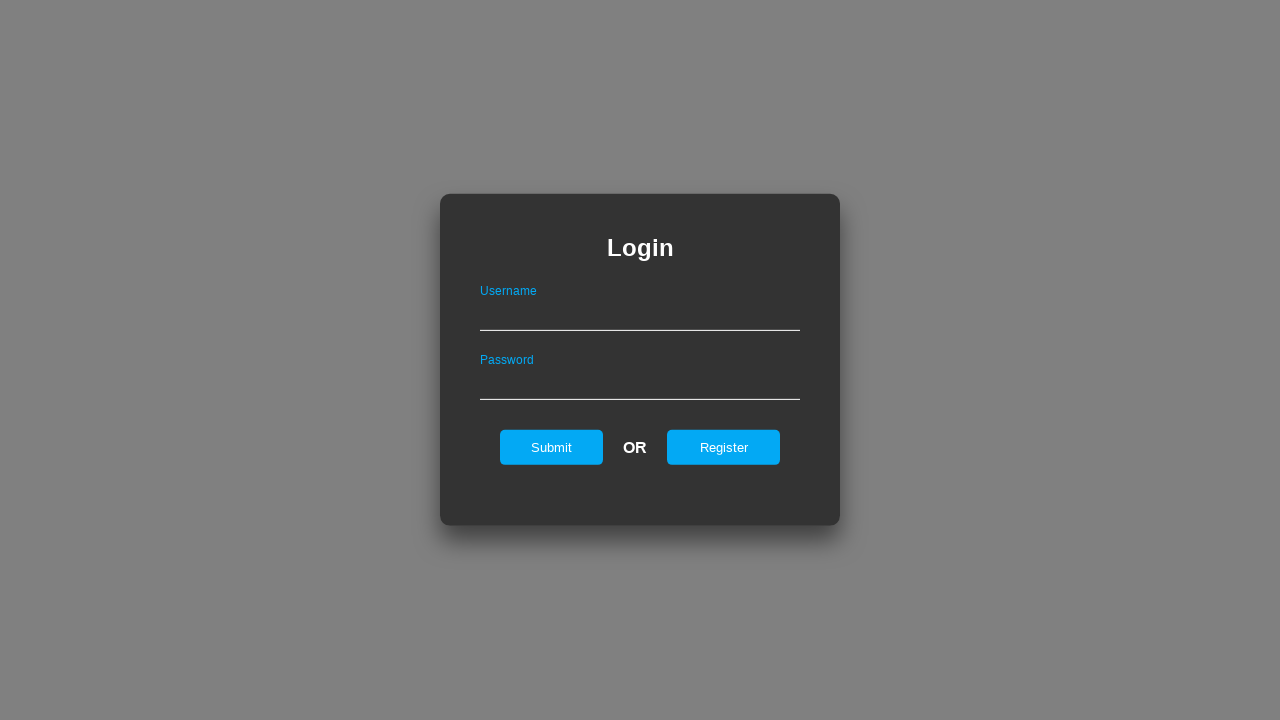

Submit button is visible on login page
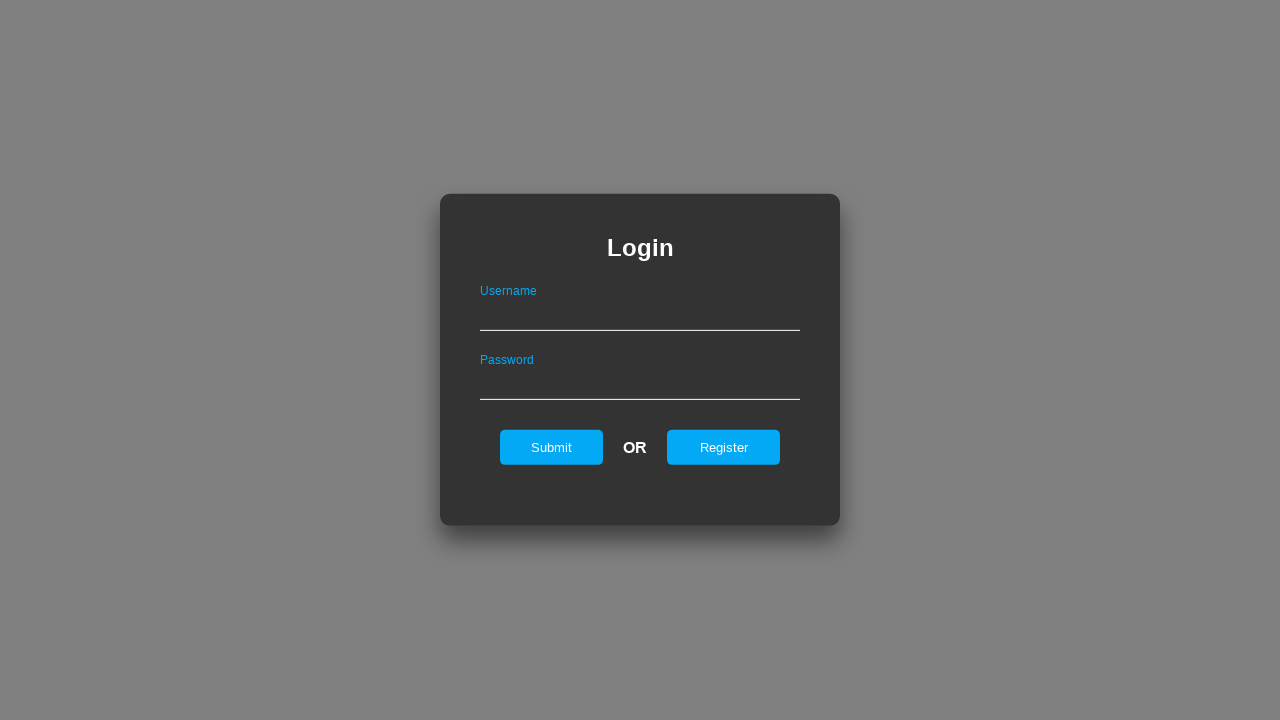

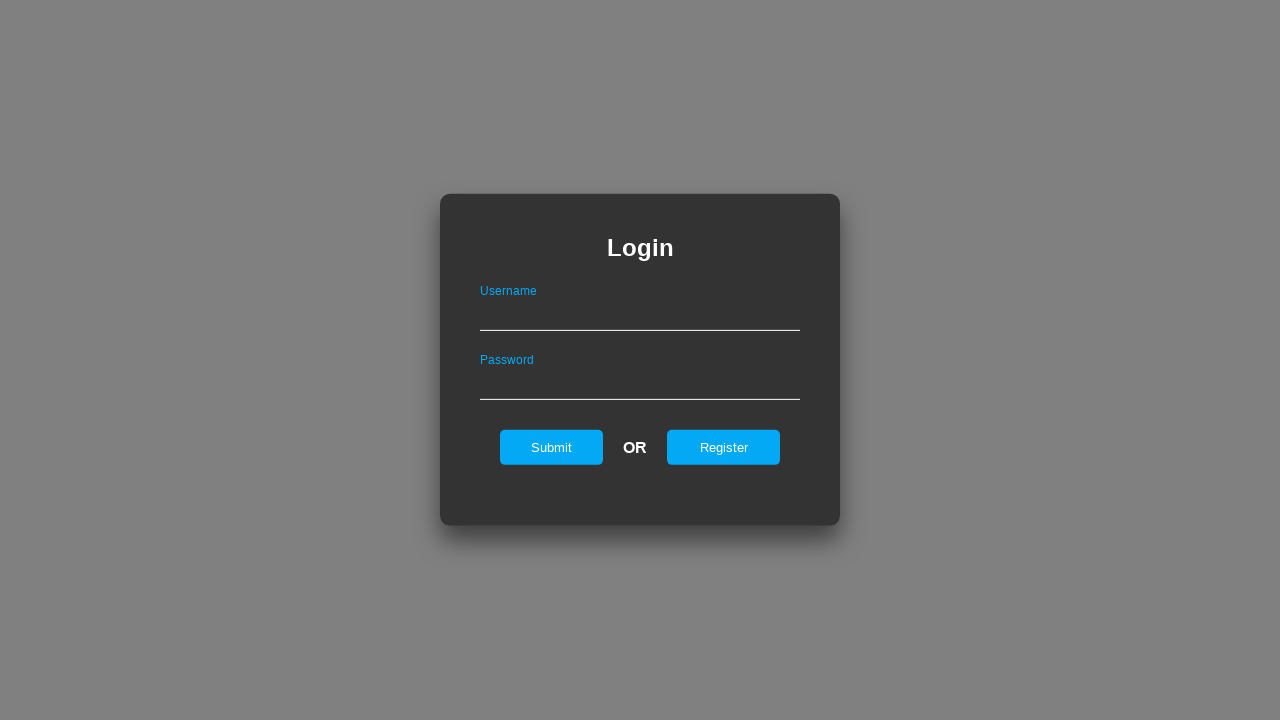